Solves a mathematical captcha by extracting a value from an element attribute, calculating the result, and submitting the form with checkbox and radio selections

Starting URL: http://suninjuly.github.io/get_attribute.html

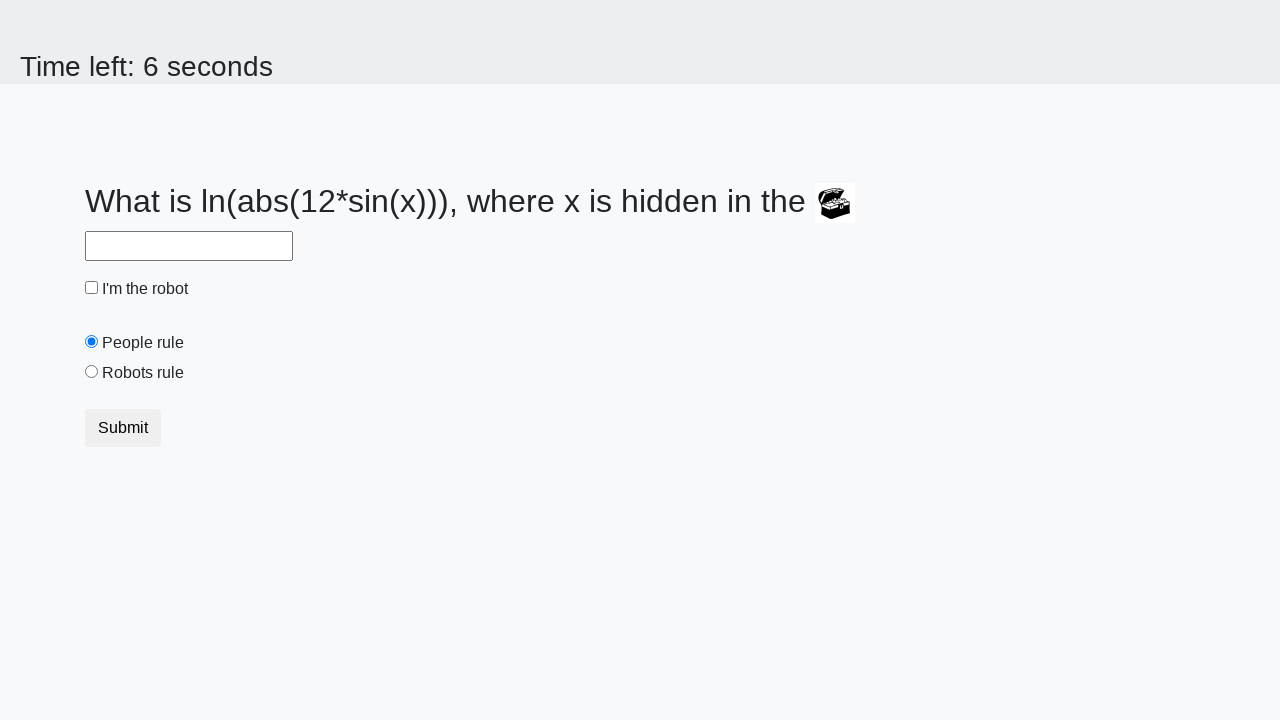

Located treasure box element
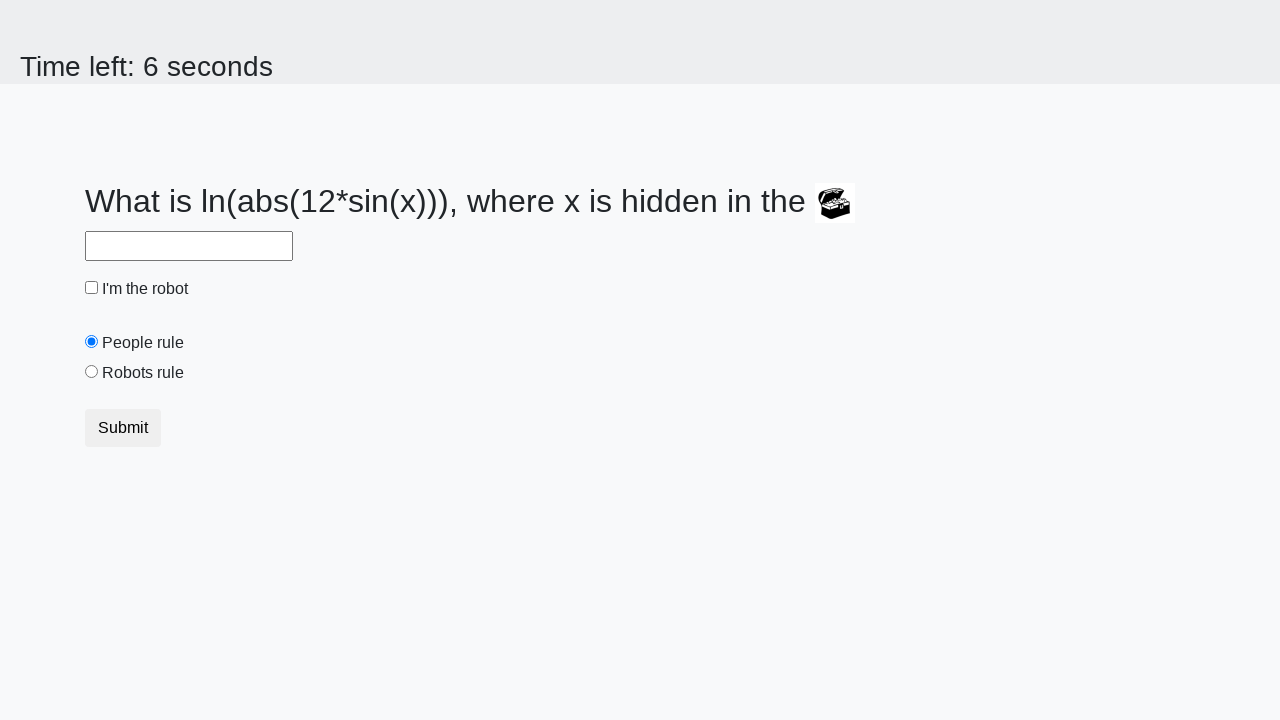

Extracted valuex attribute from treasure box: 634
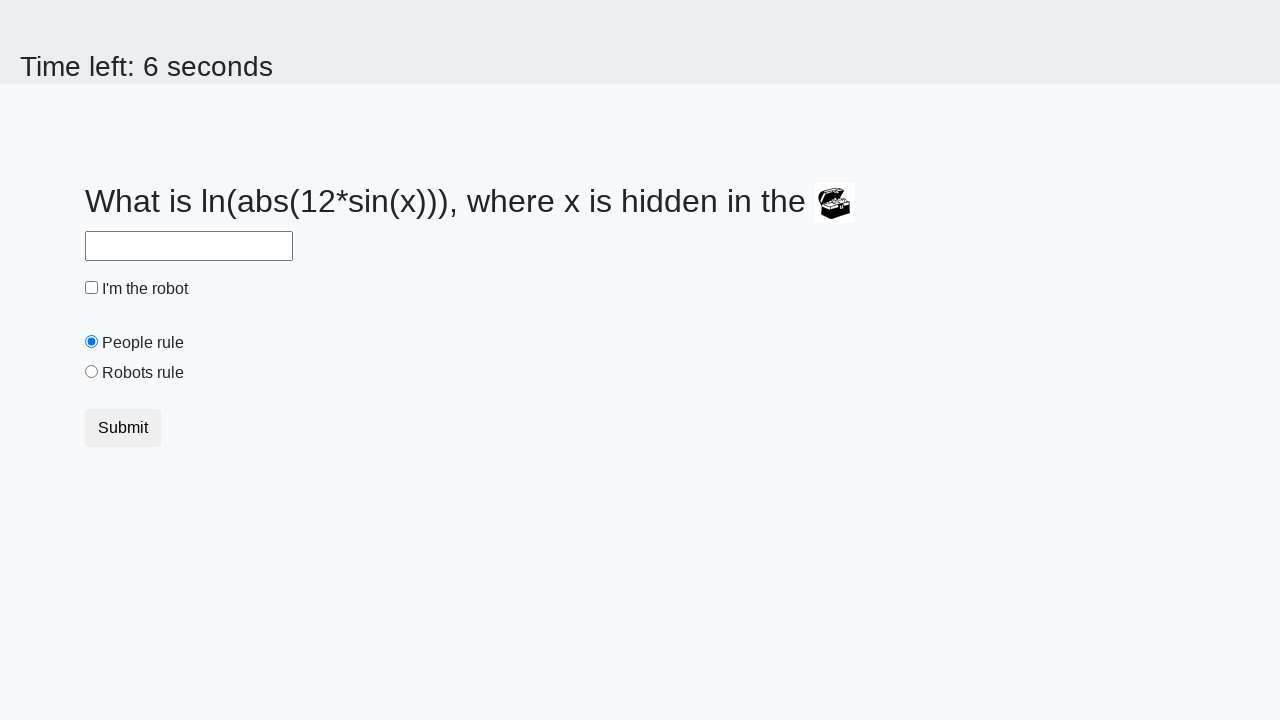

Calculated mathematical answer: 1.9158478077269607
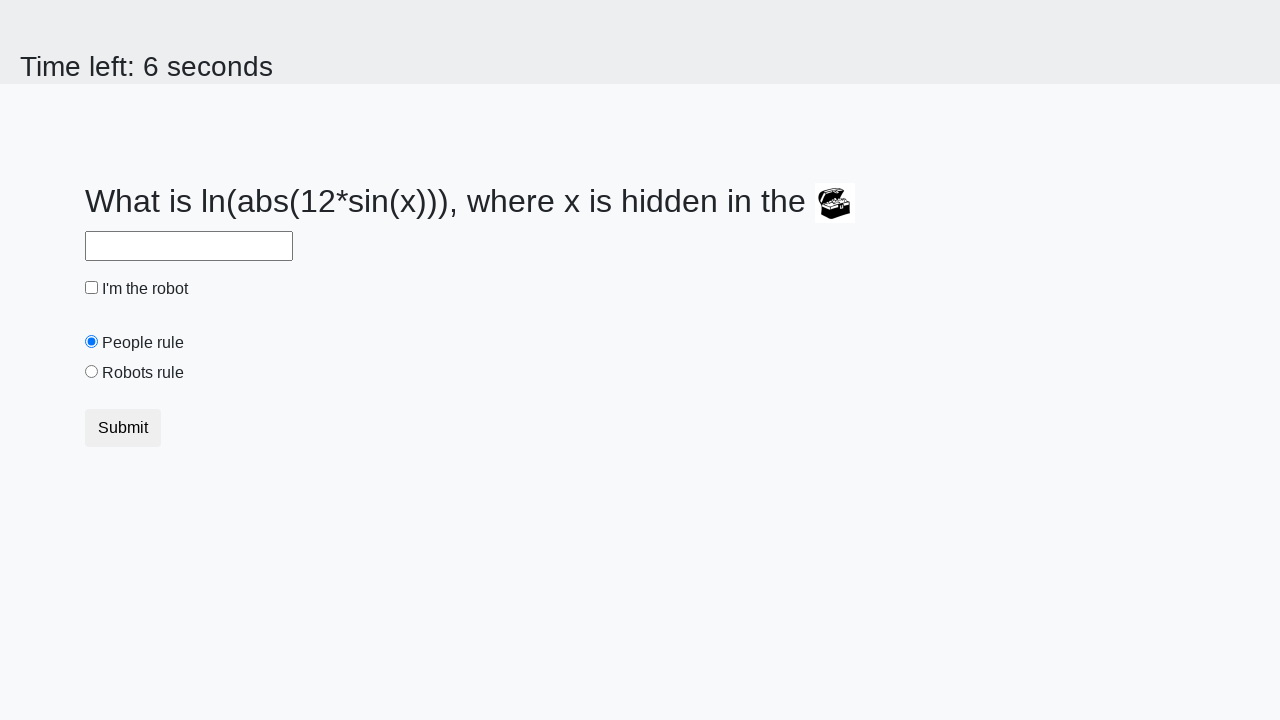

Filled answer field with calculated value on #answer
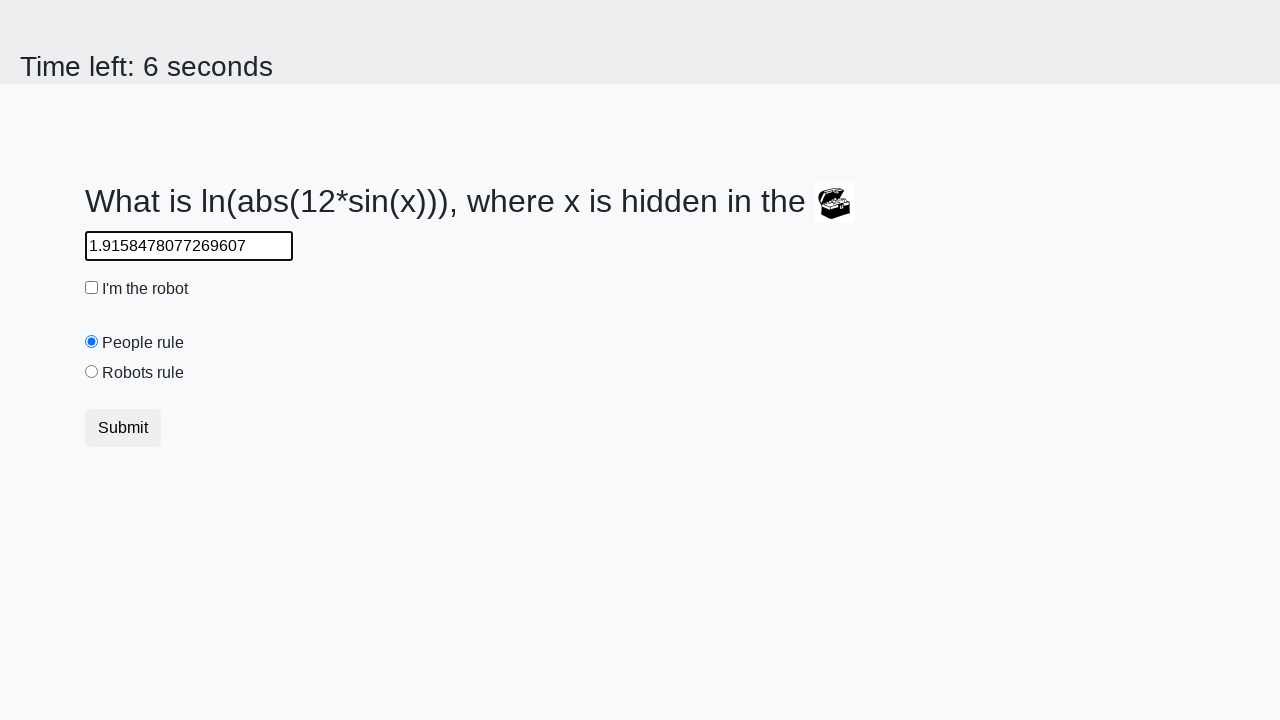

Checked the robot checkbox at (92, 288) on #robotCheckbox
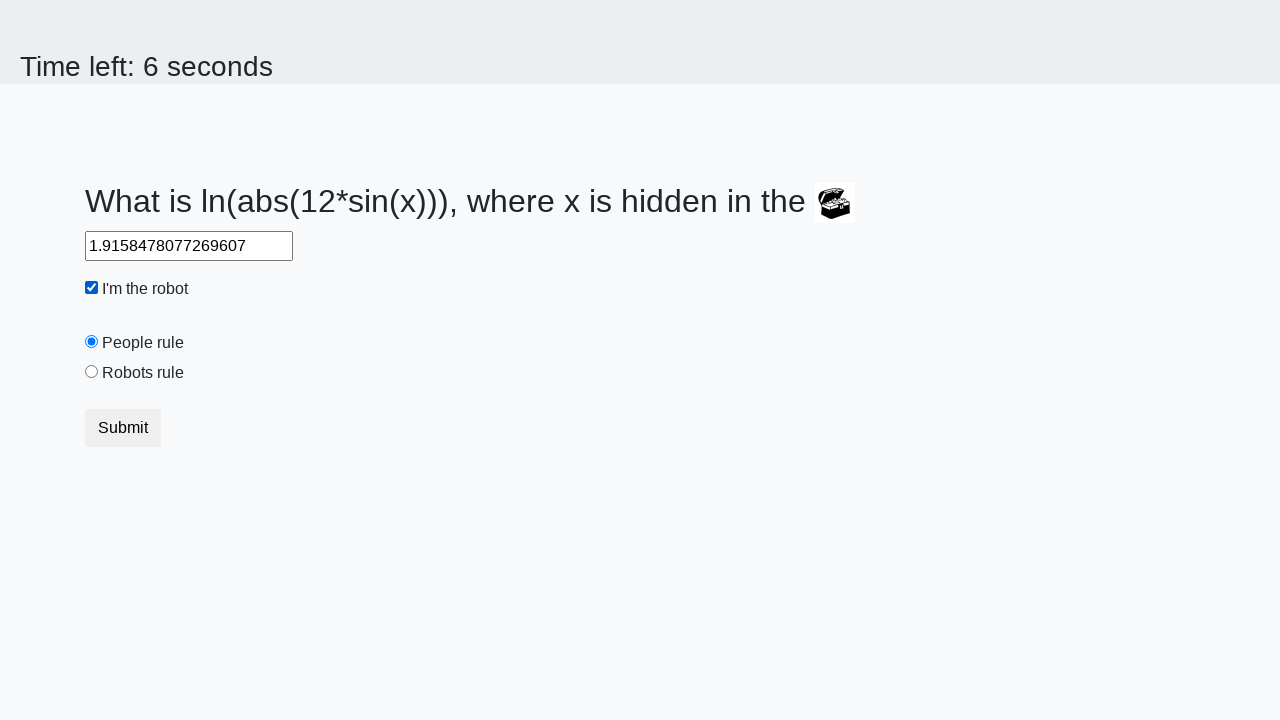

Selected the robots rule radio button at (92, 372) on #robotsRule
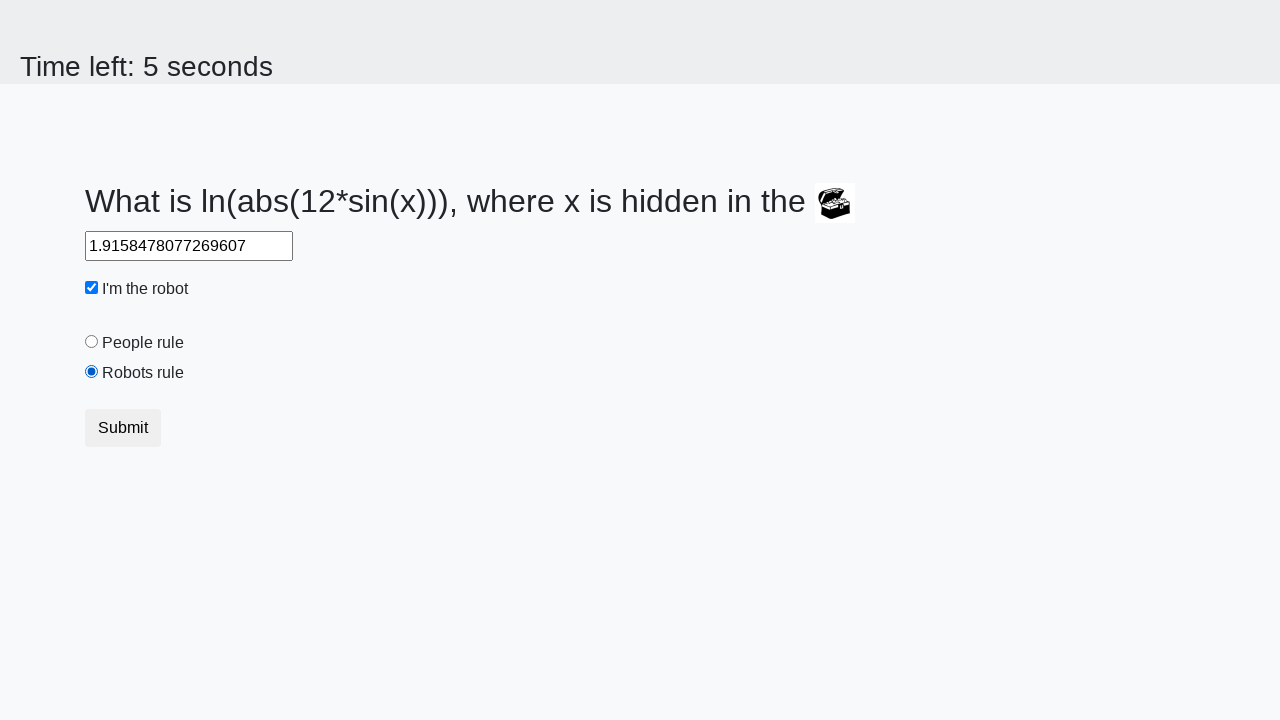

Clicked submit button to submit form at (123, 428) on .btn
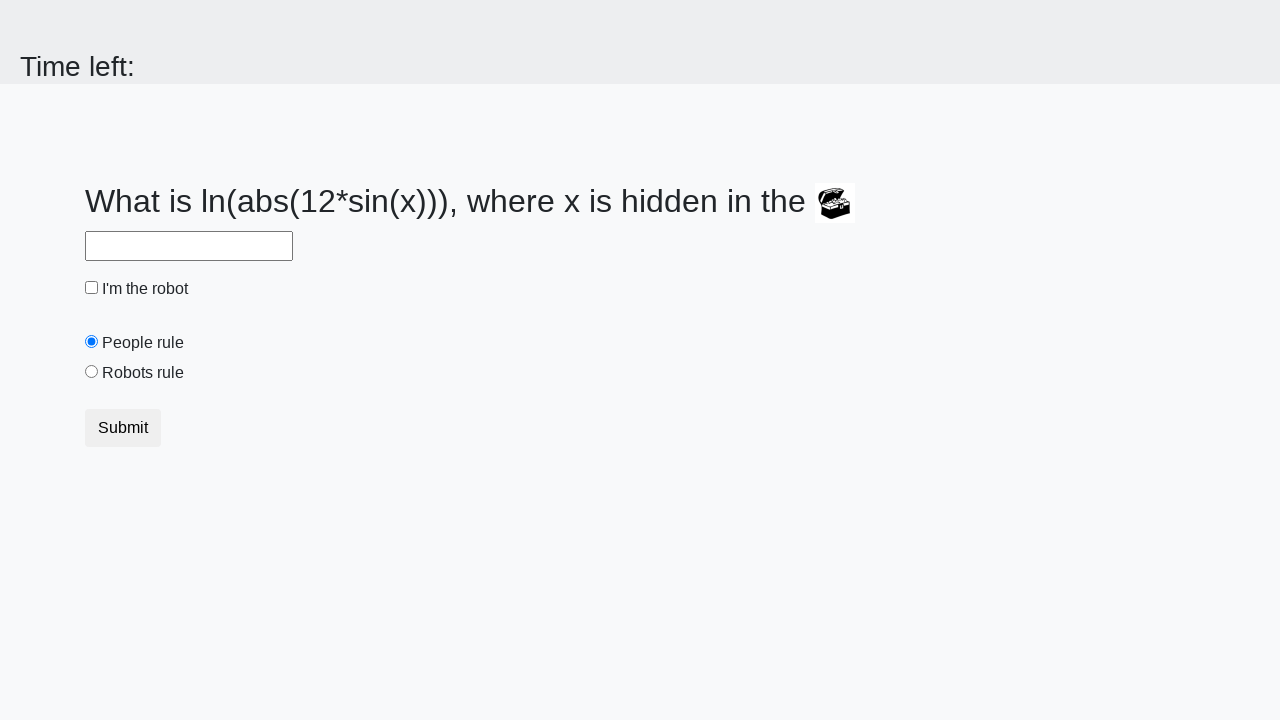

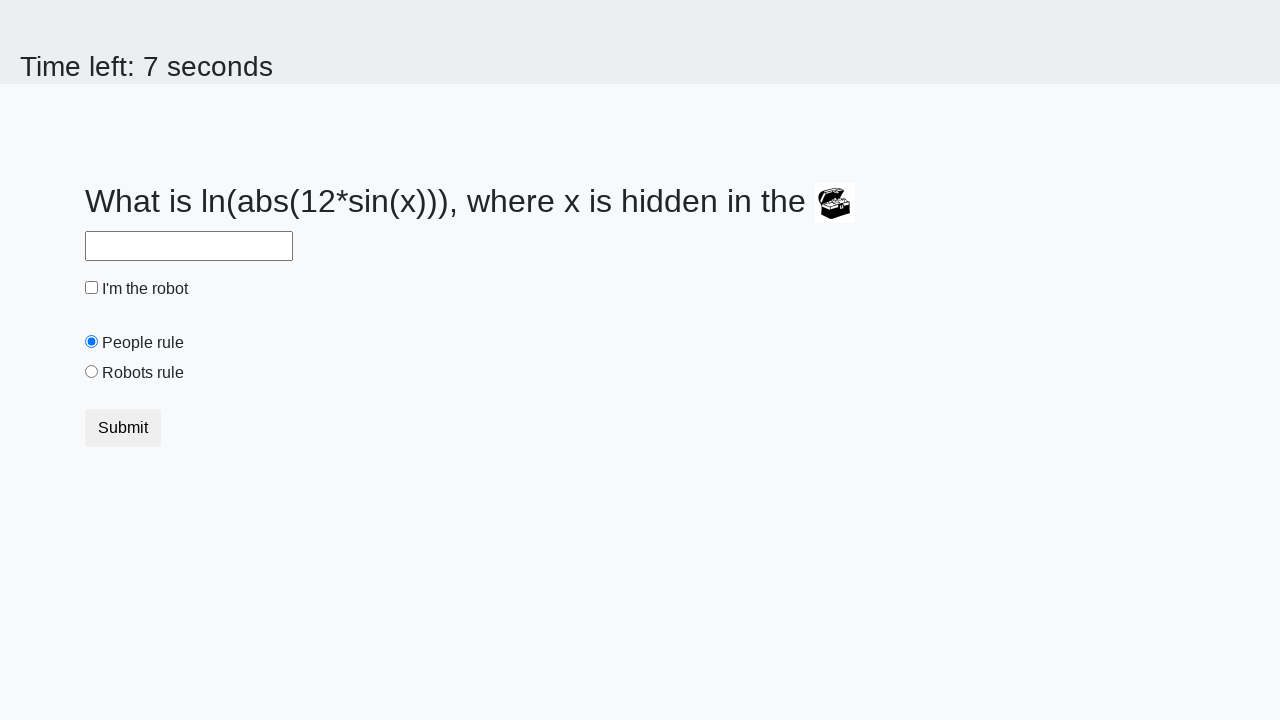